Tests alert and confirm dialog handling on a practice automation page by entering a name, triggering an alert, accepting it, then triggering a confirm dialog and dismissing it.

Starting URL: https://rahulshettyacademy.com/AutomationPractice/

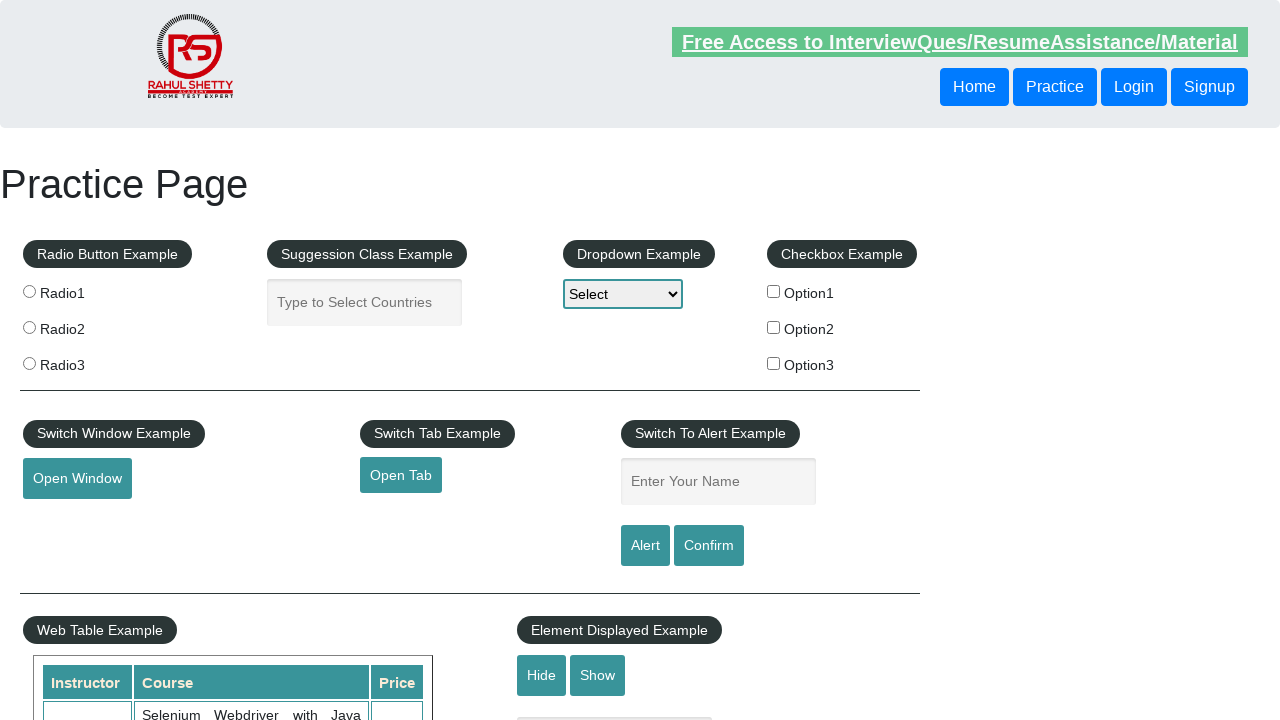

Navigated to automation practice page
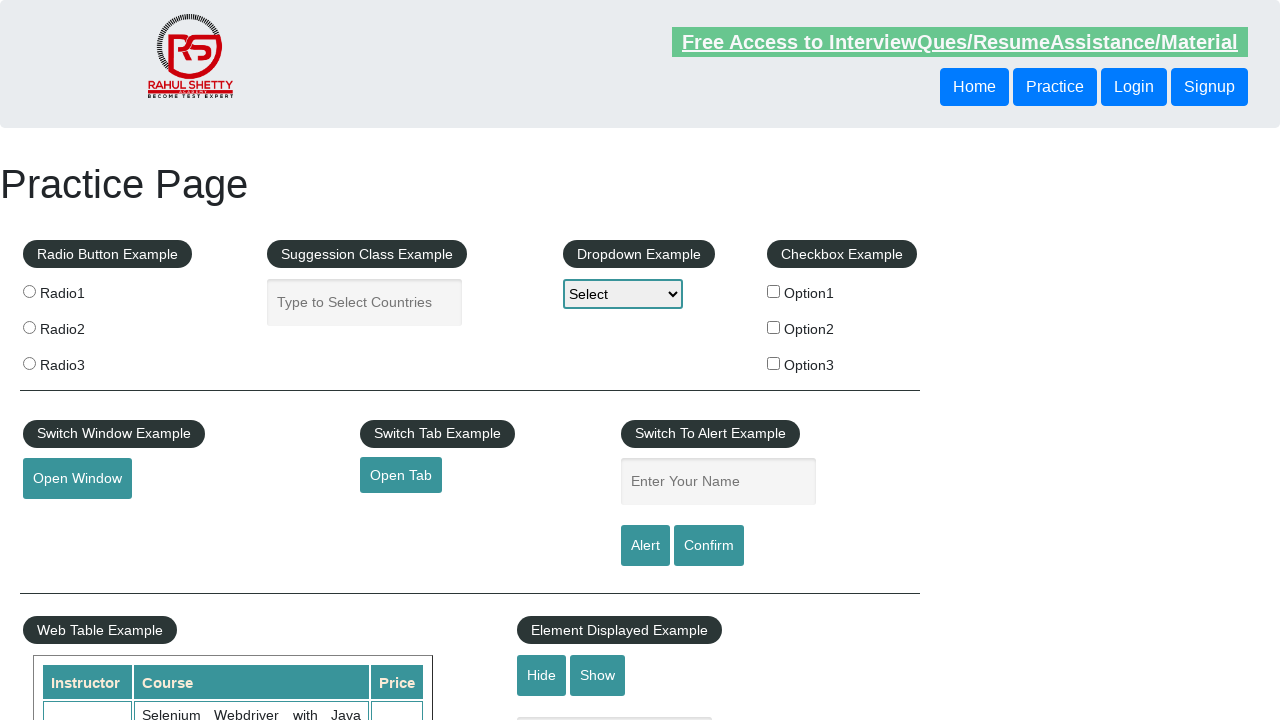

Entered 'Marcus' in name field on #name
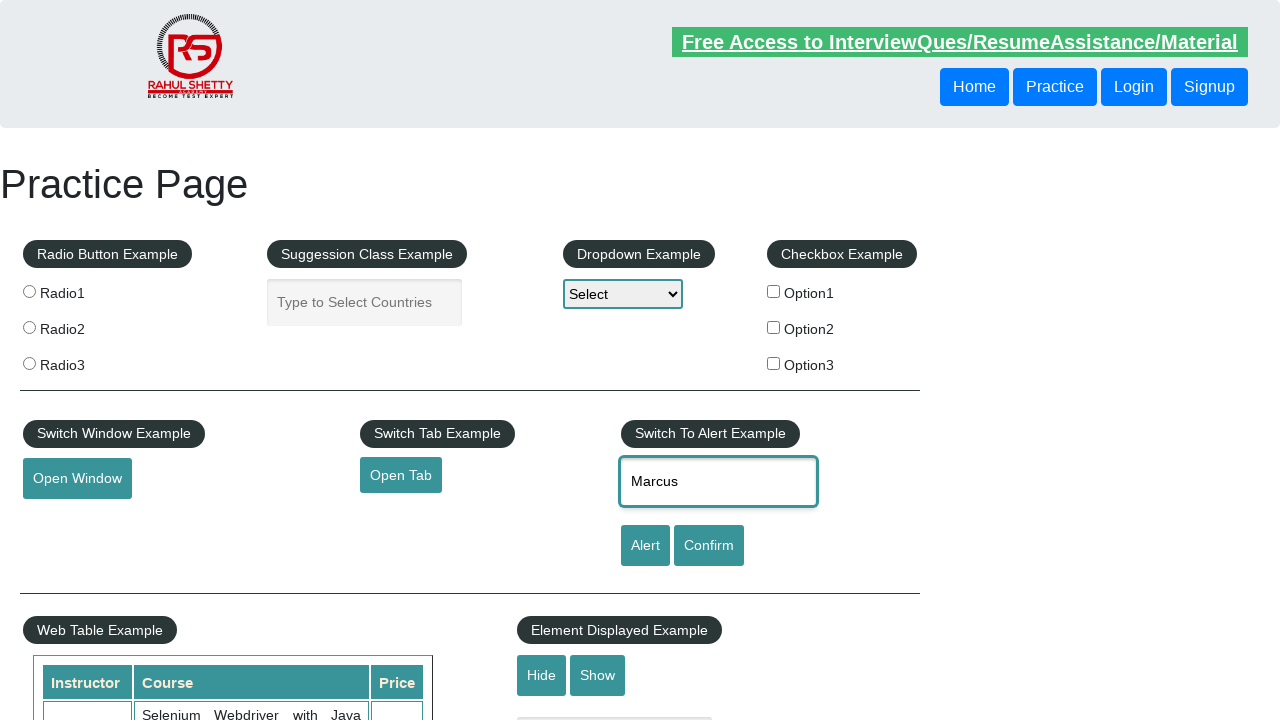

Clicked alert button and accepted alert dialog at (645, 546) on #alertbtn
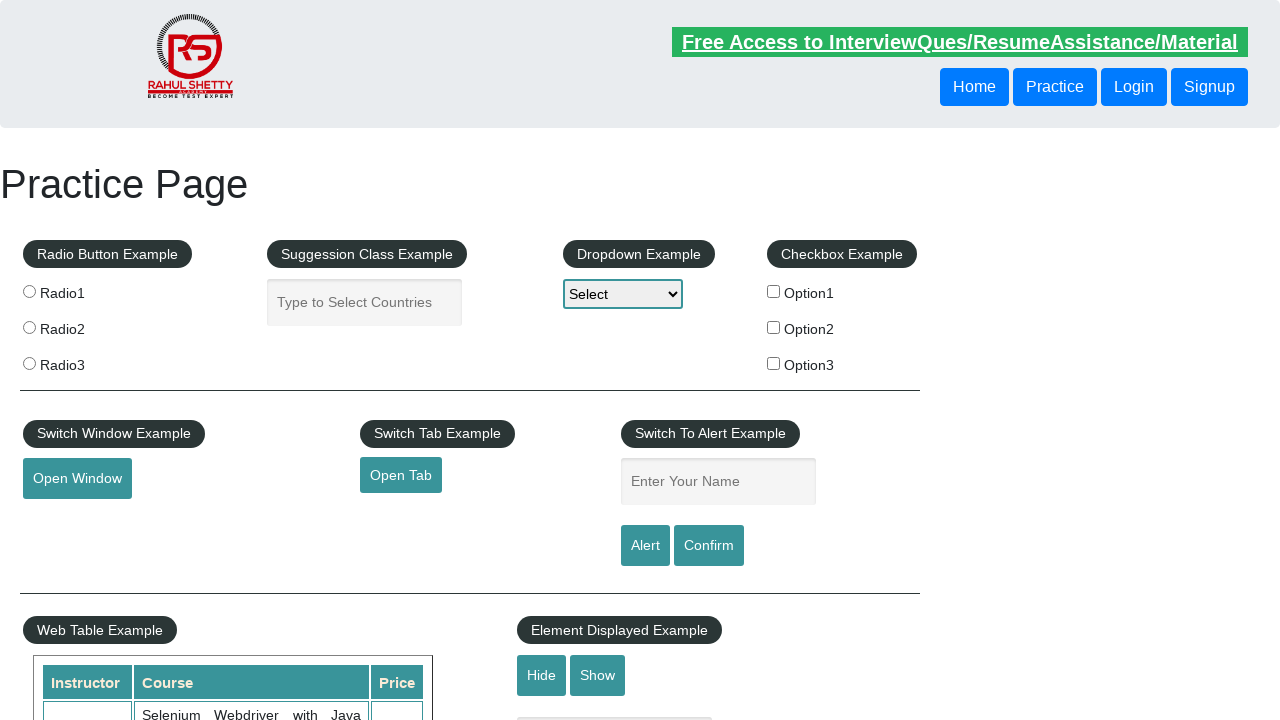

Waited 500ms for alert to be processed
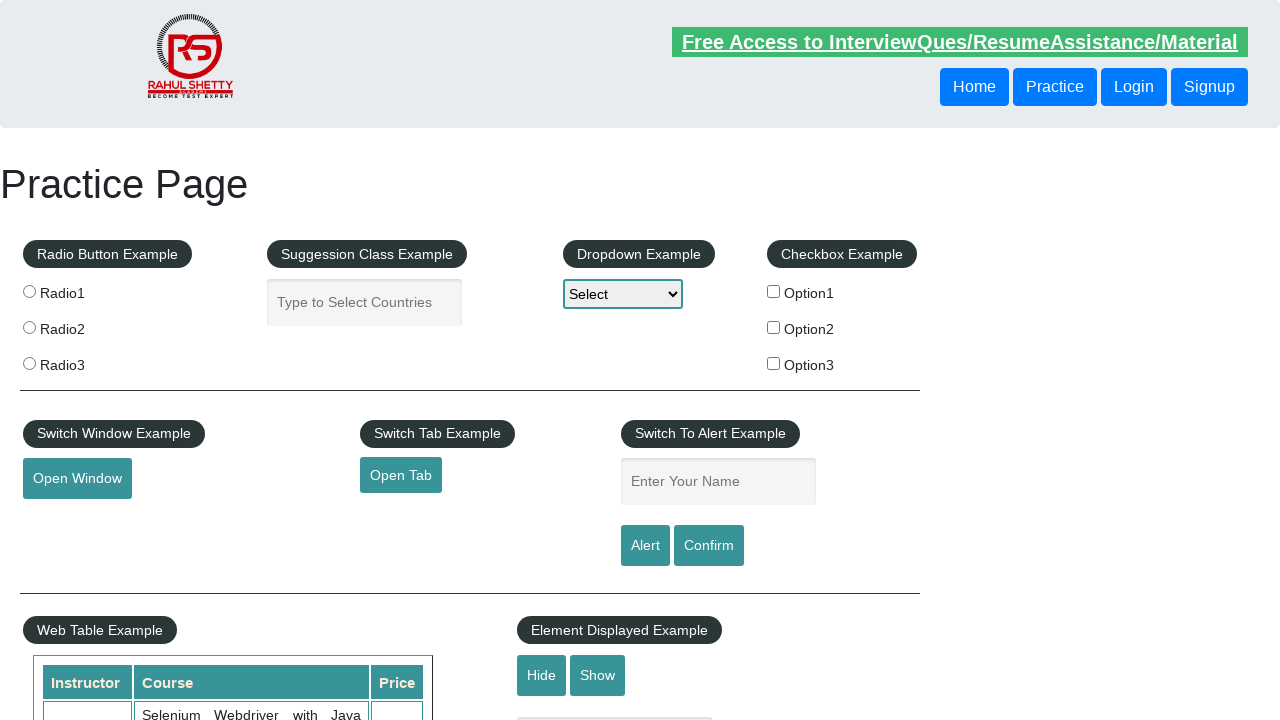

Clicked confirm button and dismissed confirm dialog at (709, 546) on #confirmbtn
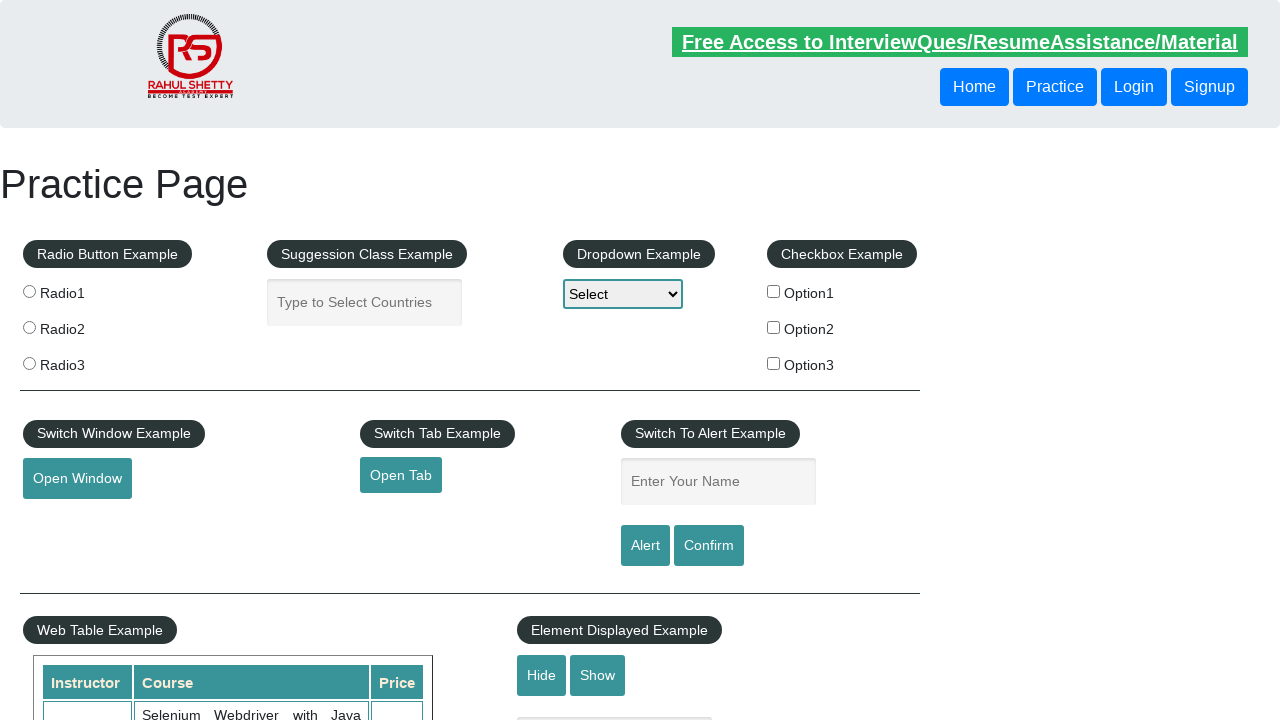

Waited 500ms for confirm dialog to be processed
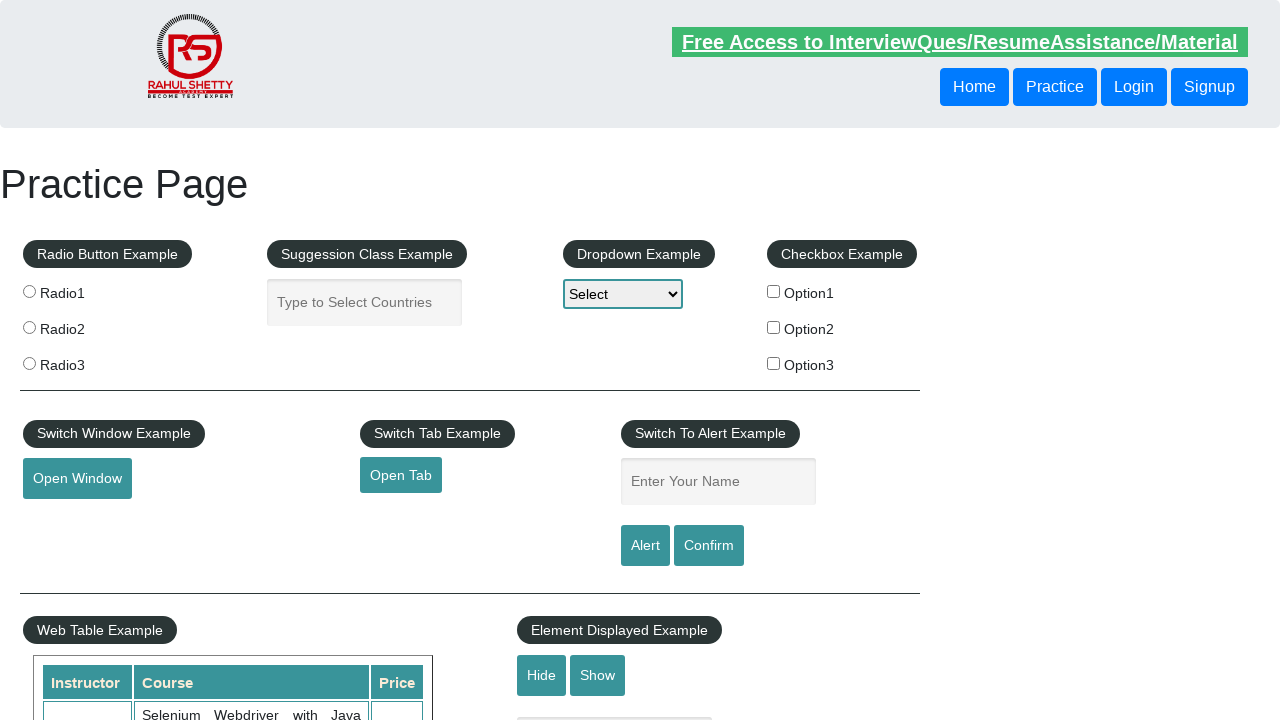

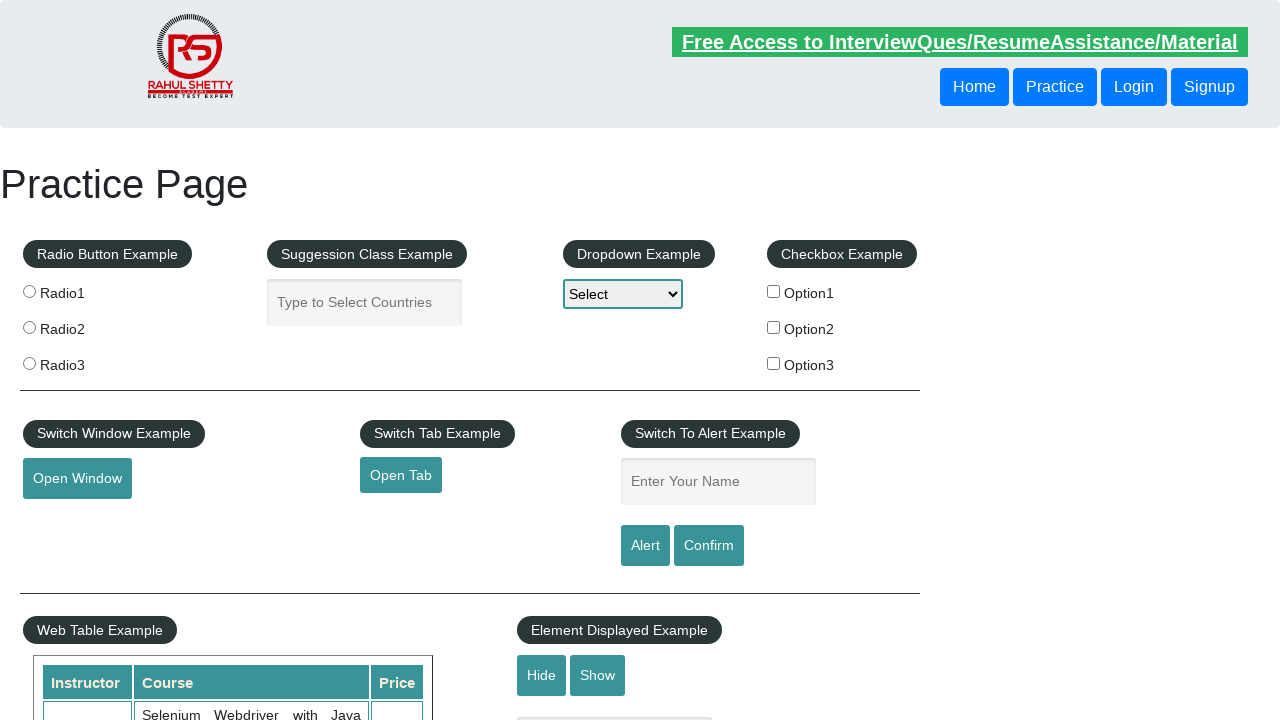